Verifies that a div element with ID "map" is enabled

Starting URL: https://alerts.in.ua/

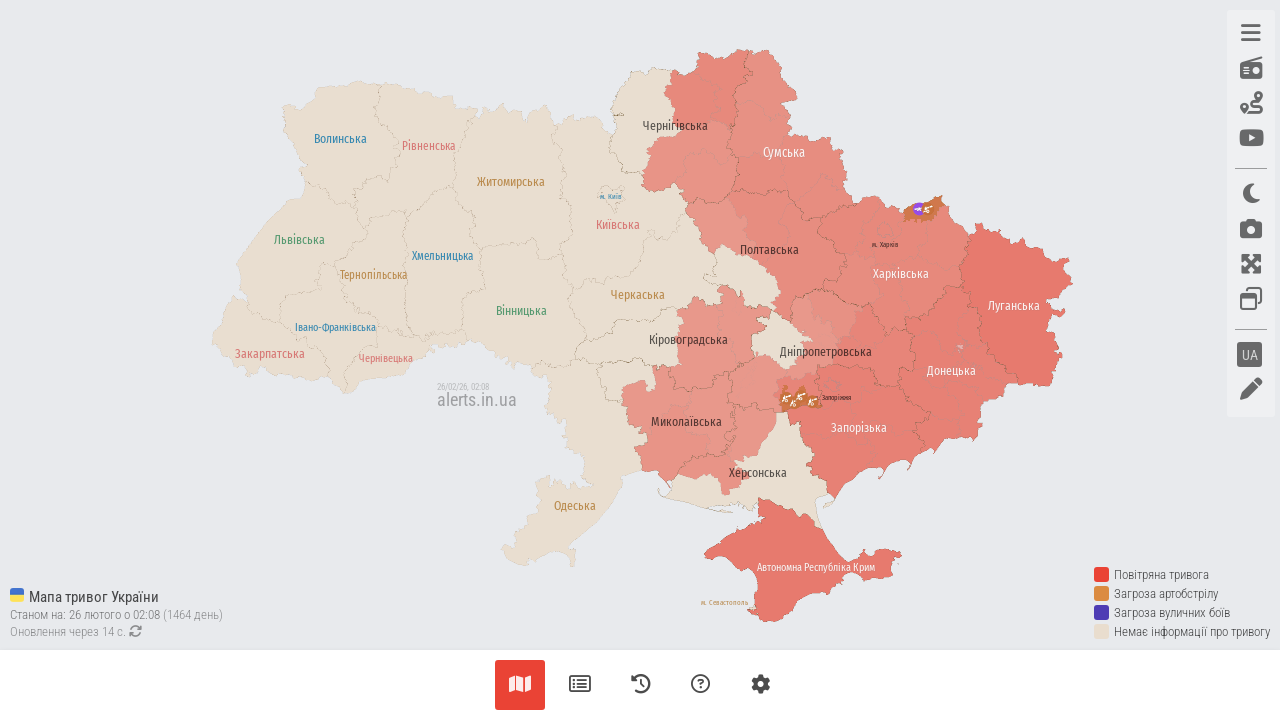

Navigated to https://alerts.in.ua/
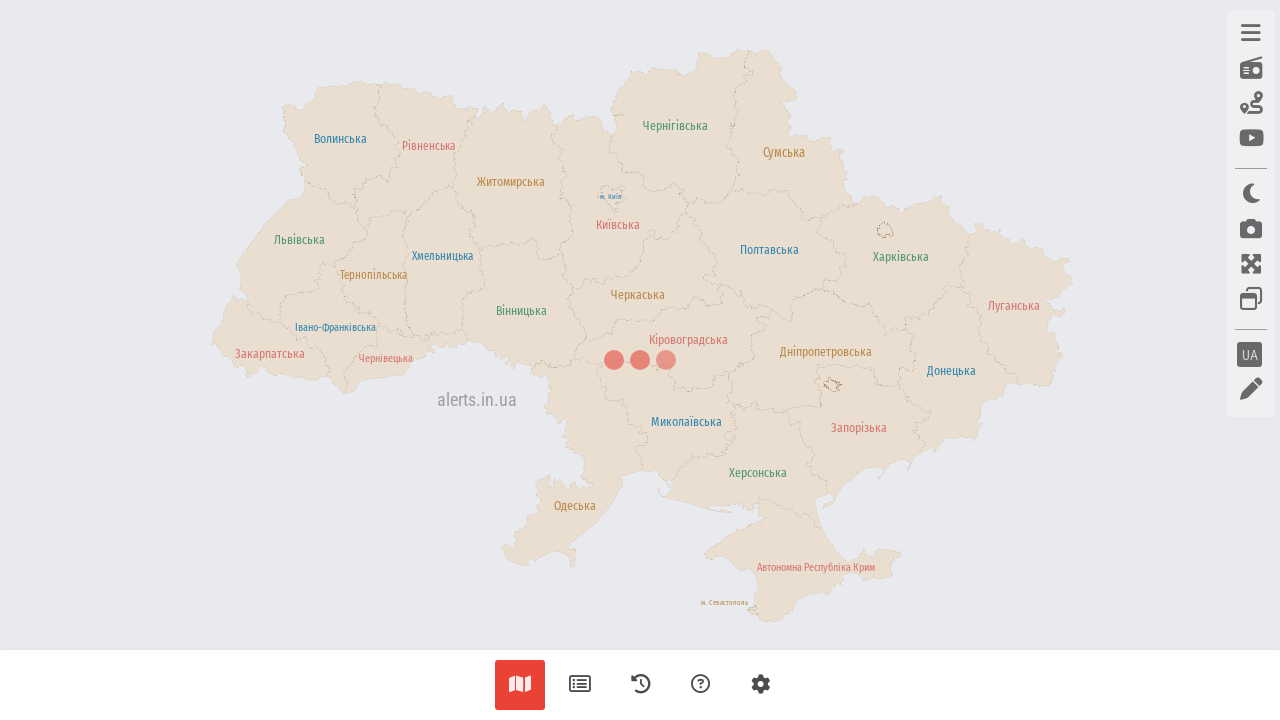

Located div element with ID 'map' using xpath
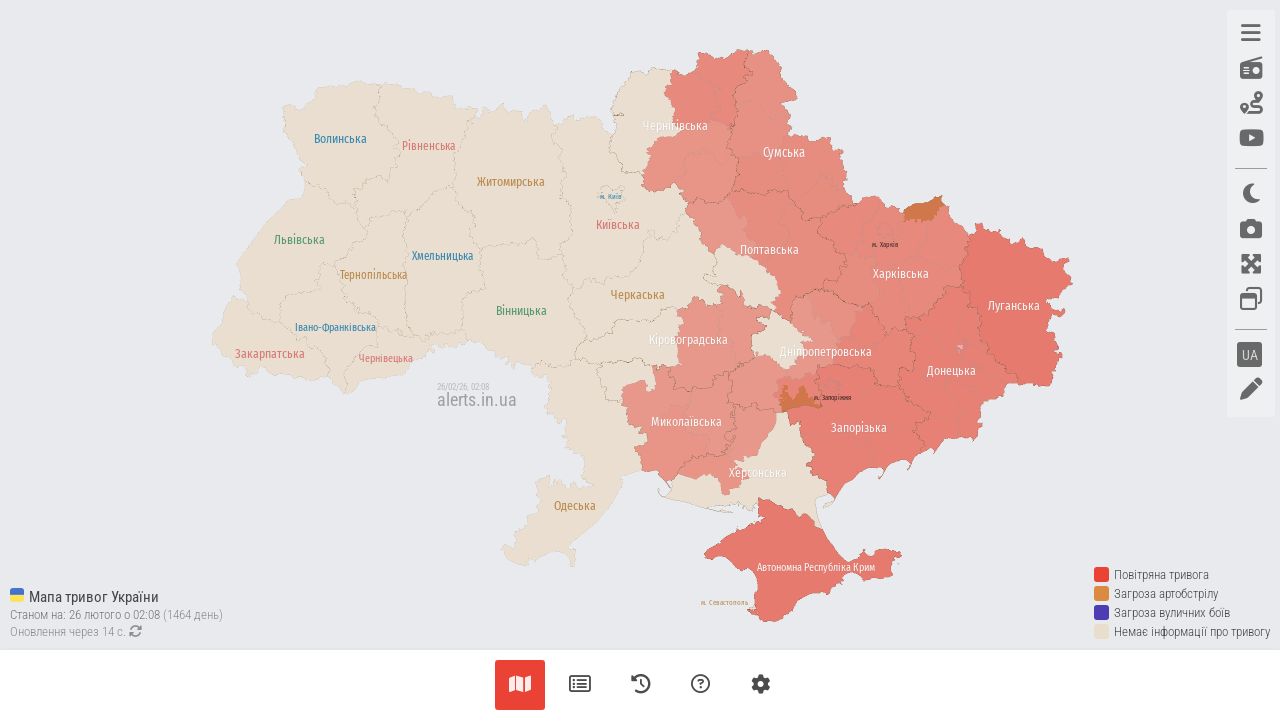

Verified that div element with ID 'map' is enabled
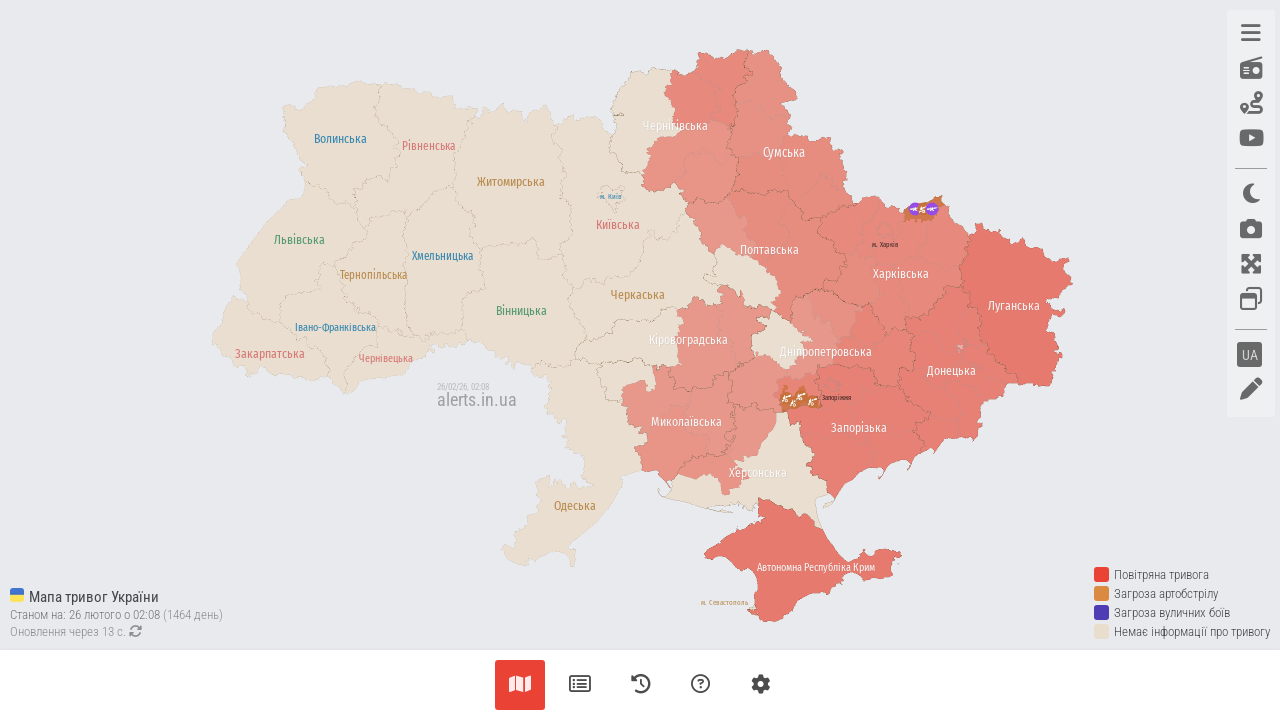

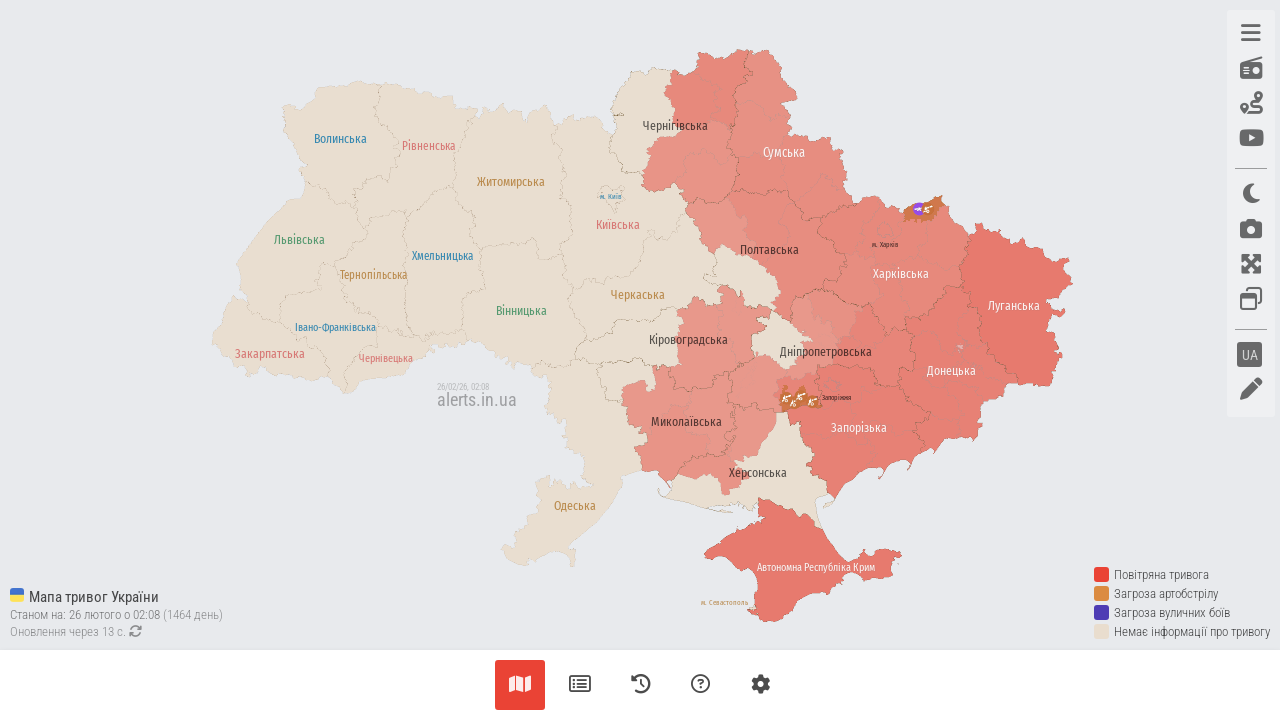